Navigates to OrangeHRM demo site and verifies the page loads

Starting URL: https://opensource-demo.orangehrmlive.com/

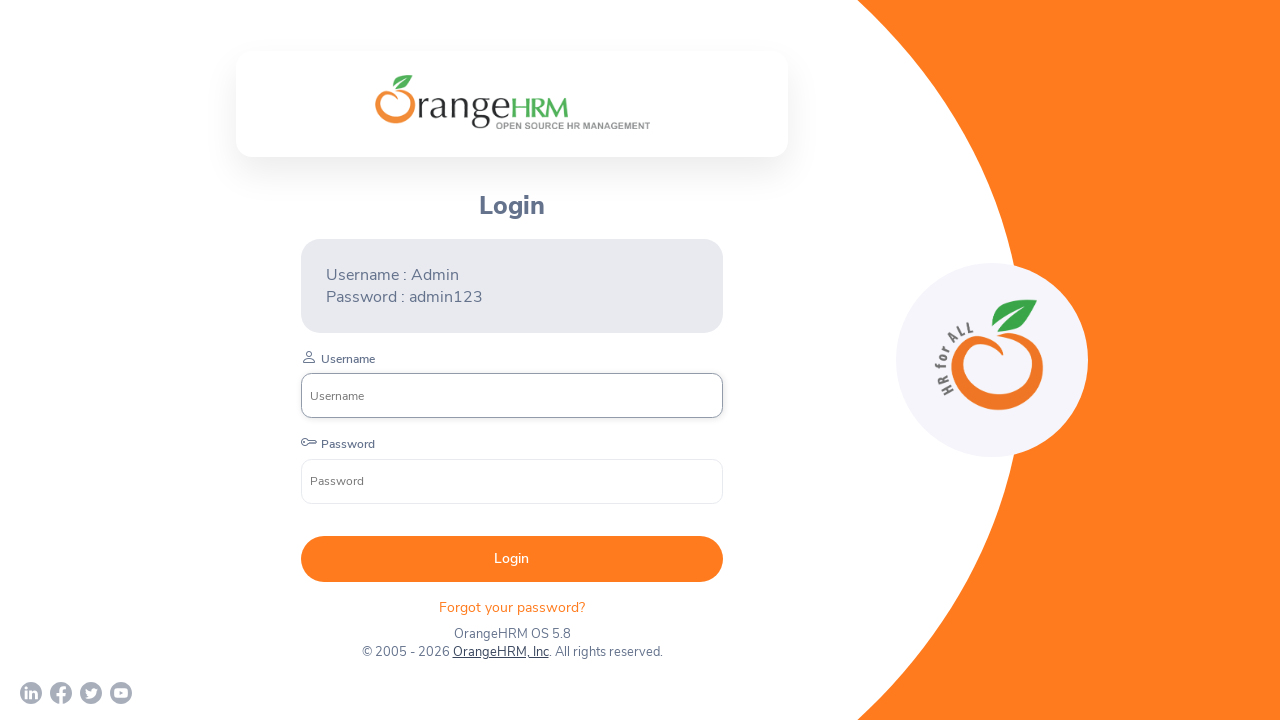

Retrieved page title
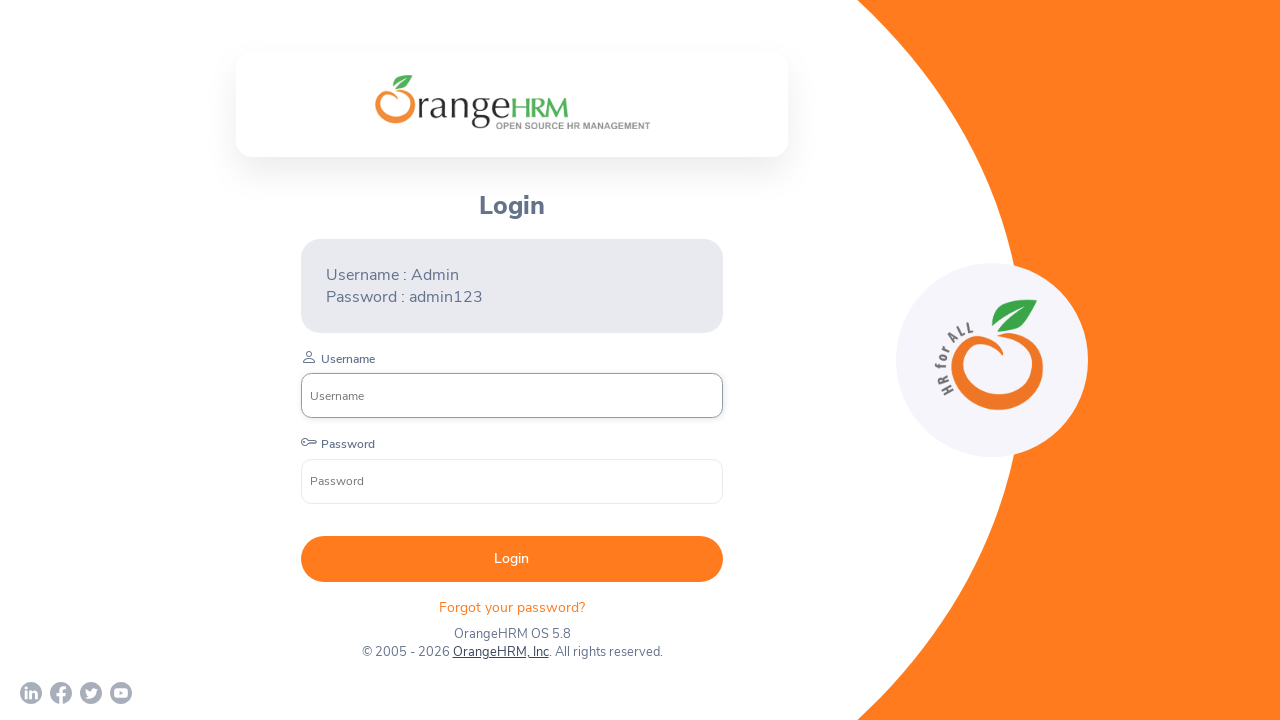

Verified page title is present and not empty
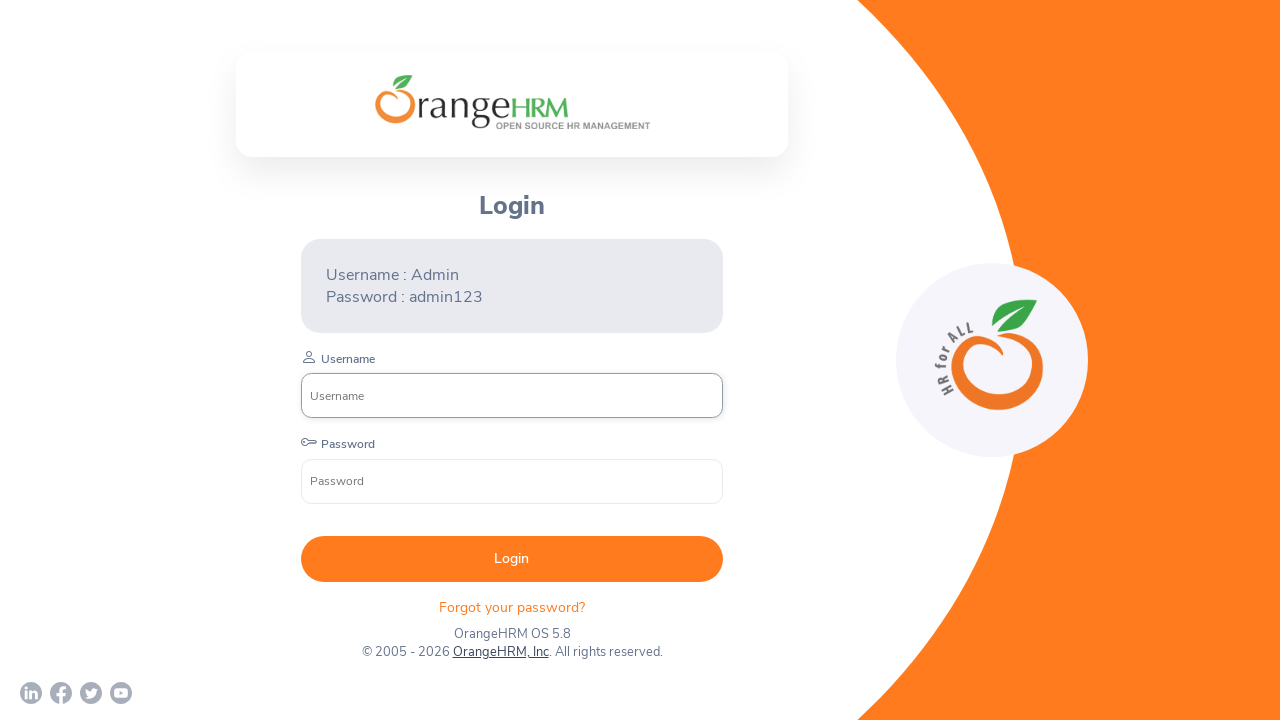

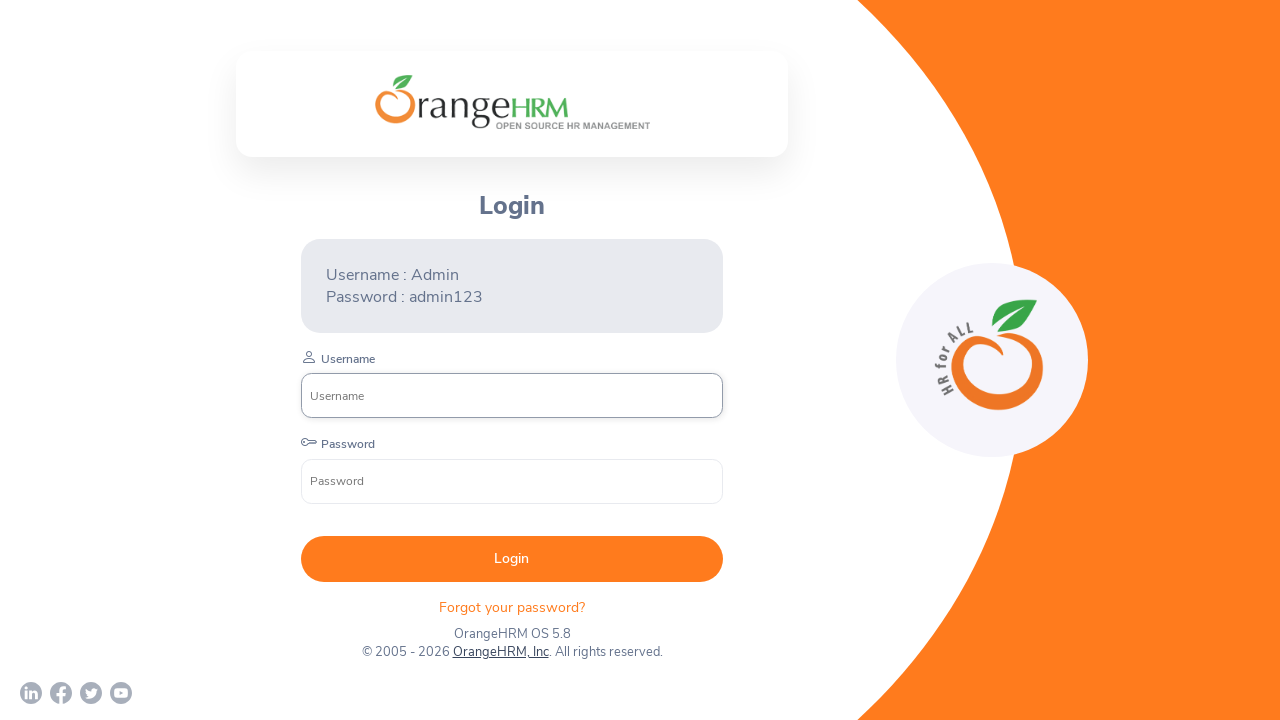